Tests a timed JavaScript alert that appears after 5 seconds by clicking a button and accepting the delayed alert

Starting URL: https://demoqa.com/alerts

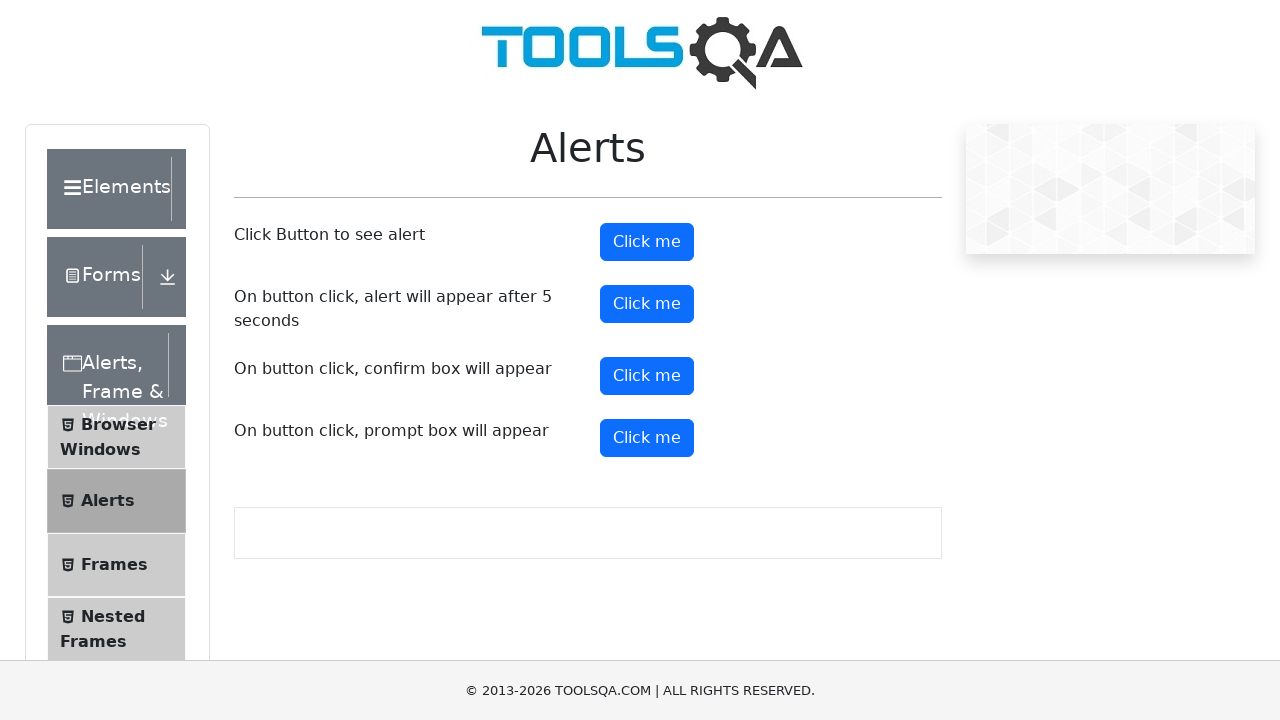

Set up dialog handler to automatically accept alerts
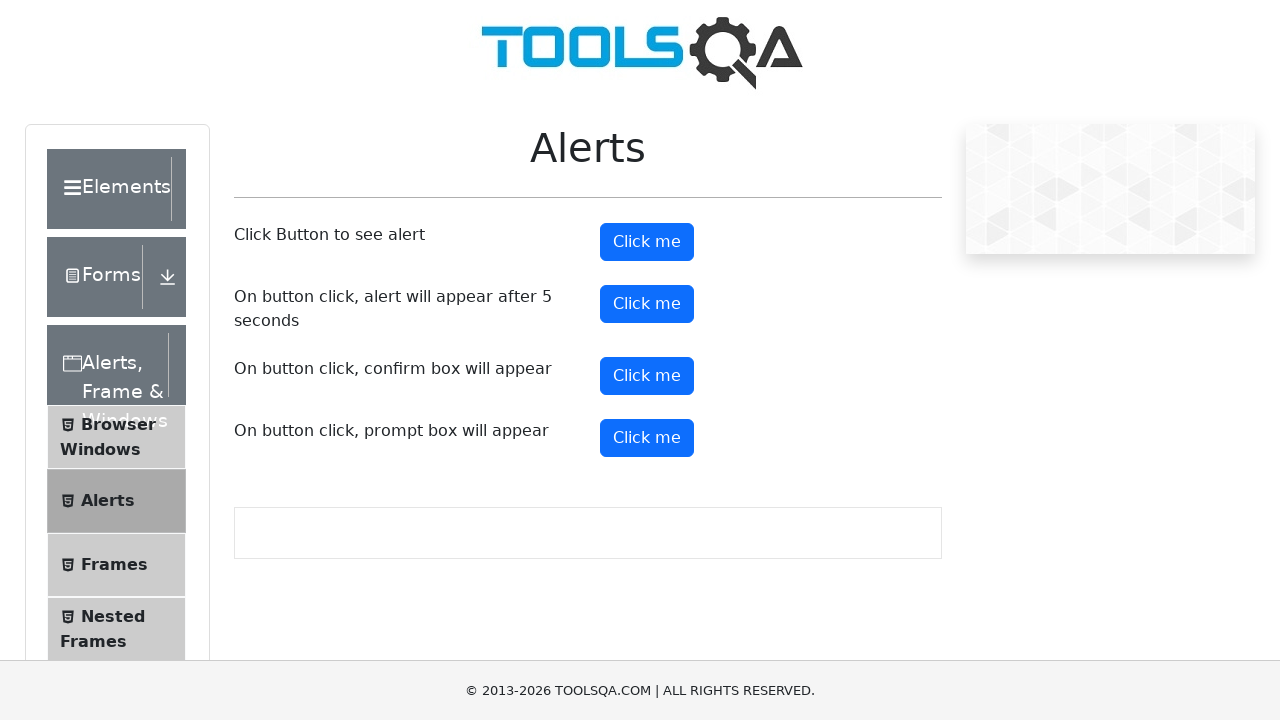

Clicked the timer alert button to trigger 5-second delayed alert at (647, 304) on #timerAlertButton
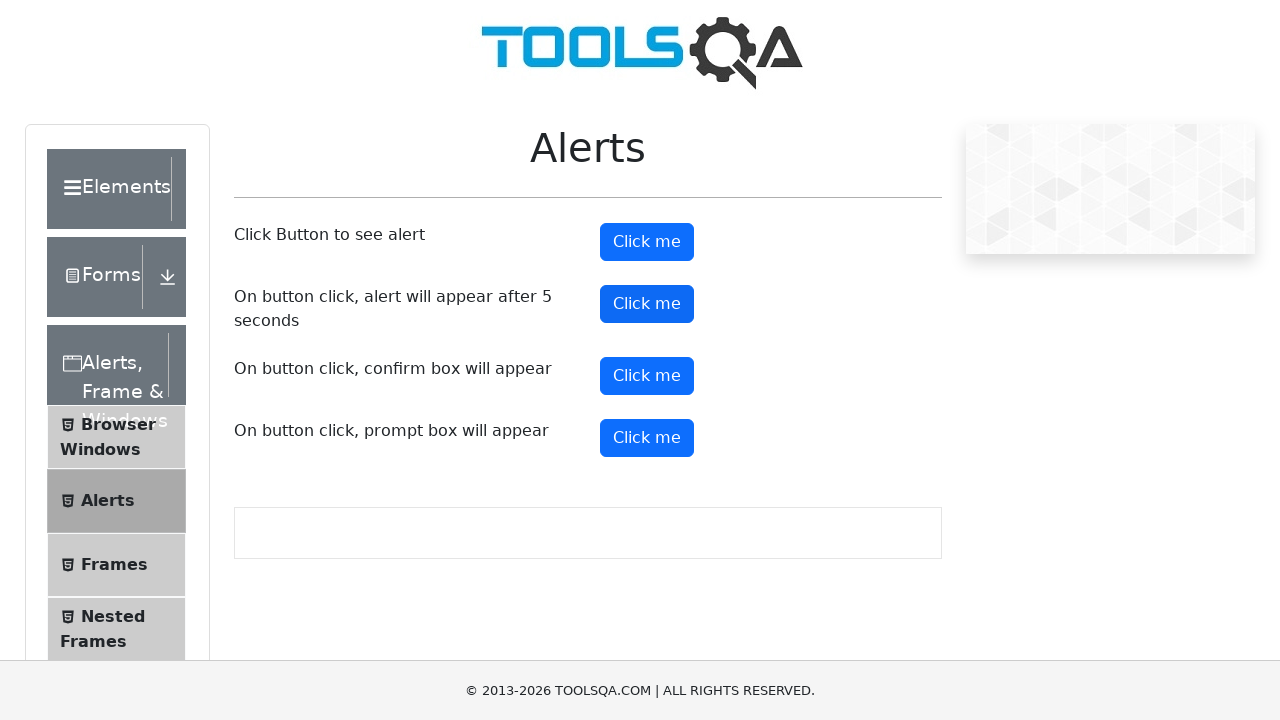

Waited 6 seconds for the delayed alert to appear and be accepted
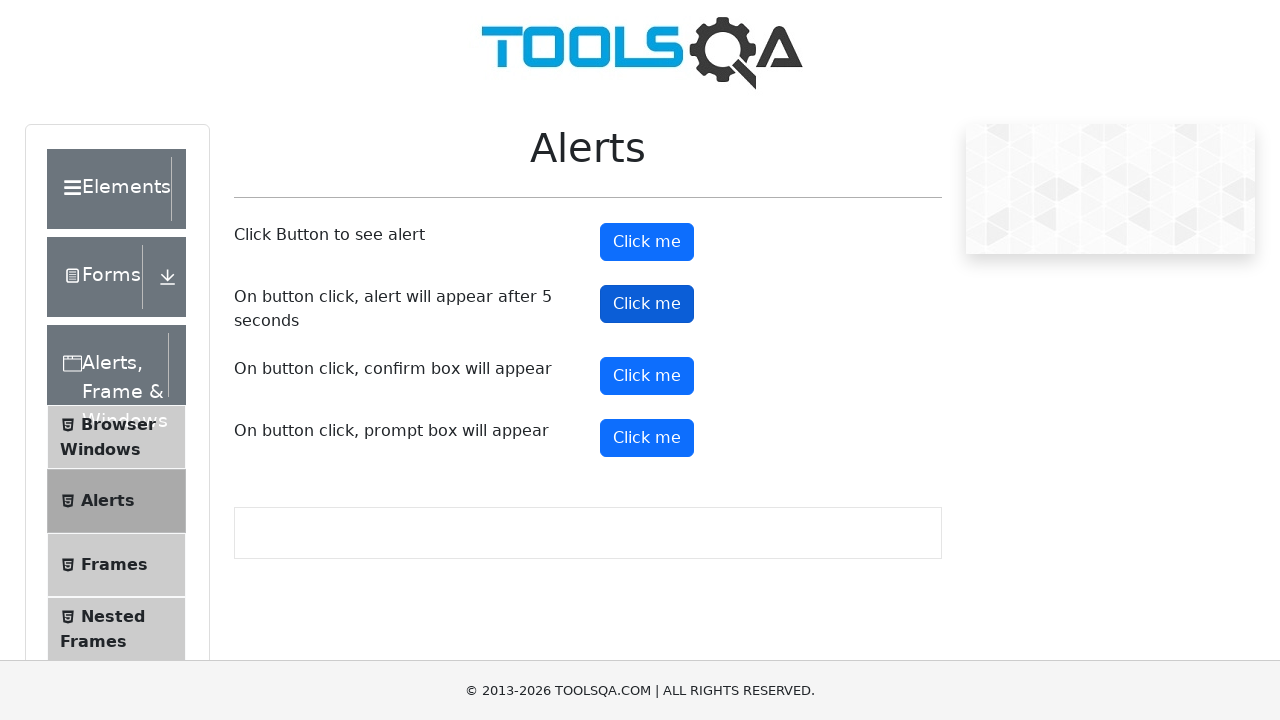

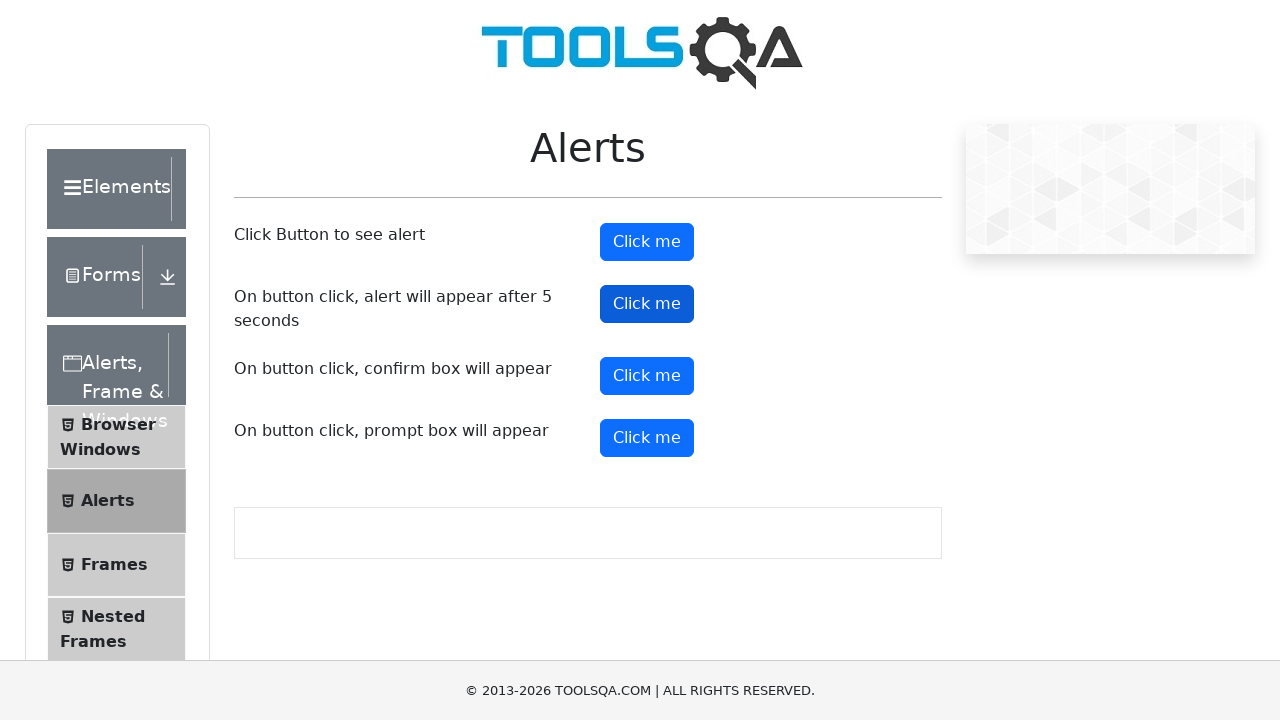